Fills out a registration form using keyboard navigation (Tab key) to move between fields, entering user information and accepting terms

Starting URL: https://naveenautomationlabs.com/opencart/index.php?route=account/register

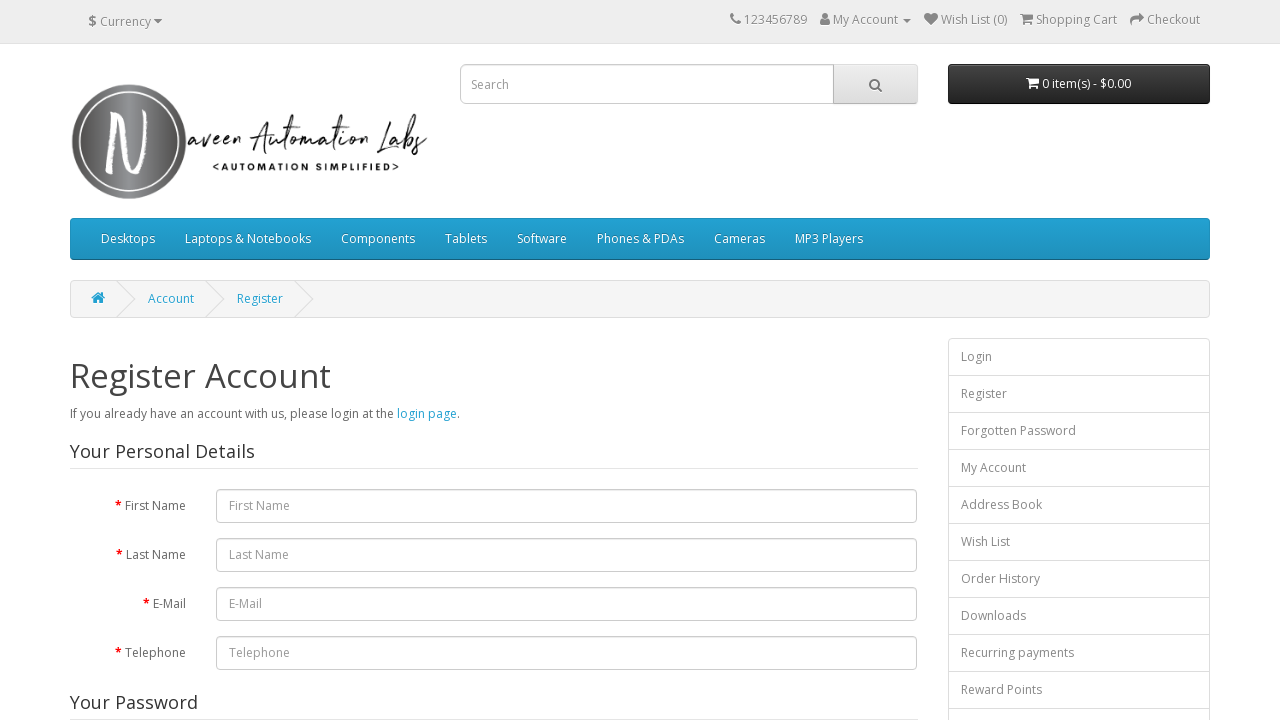

Filled first name field with 'sahil' on #input-firstname
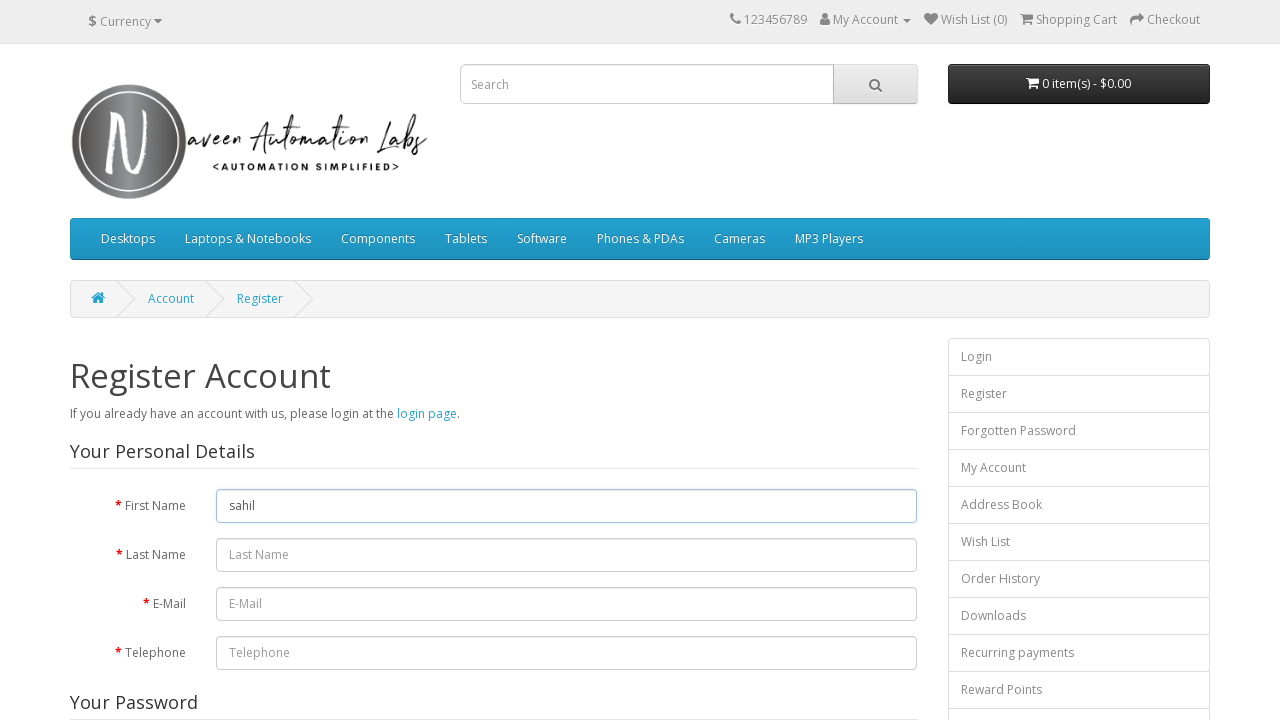

Pressed Tab to navigate to last name field
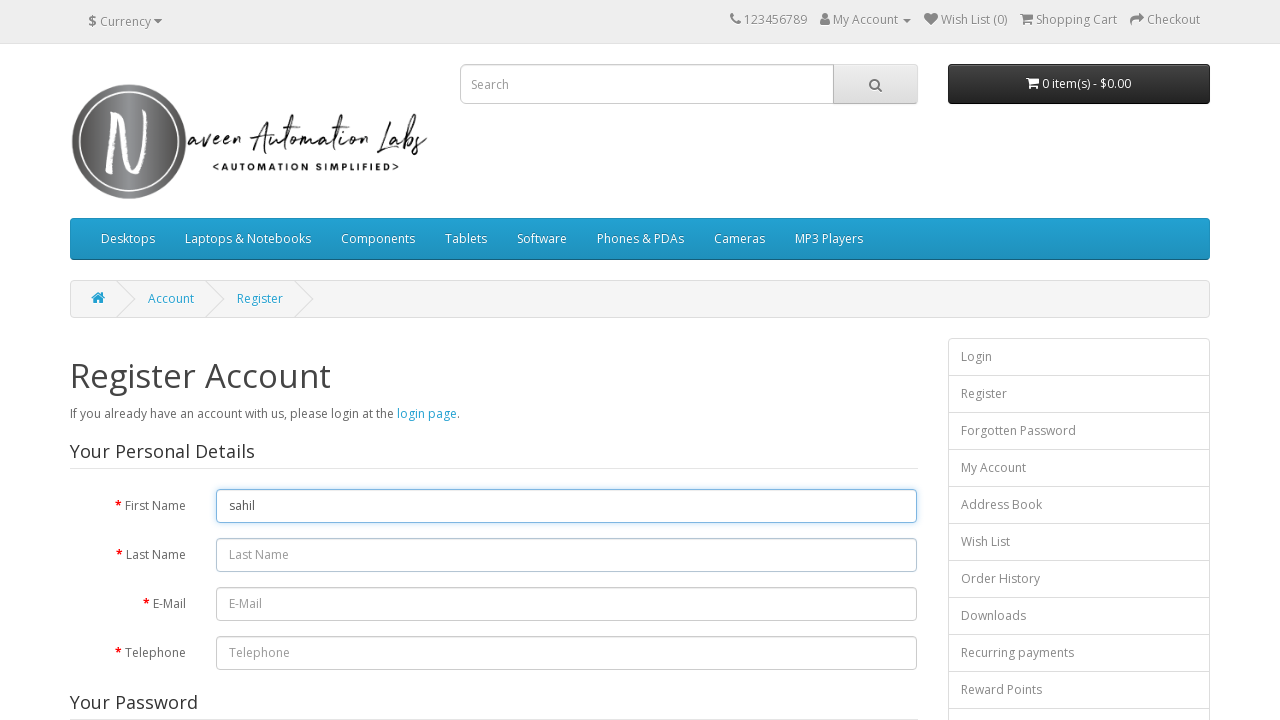

Entered last name 'kumar'
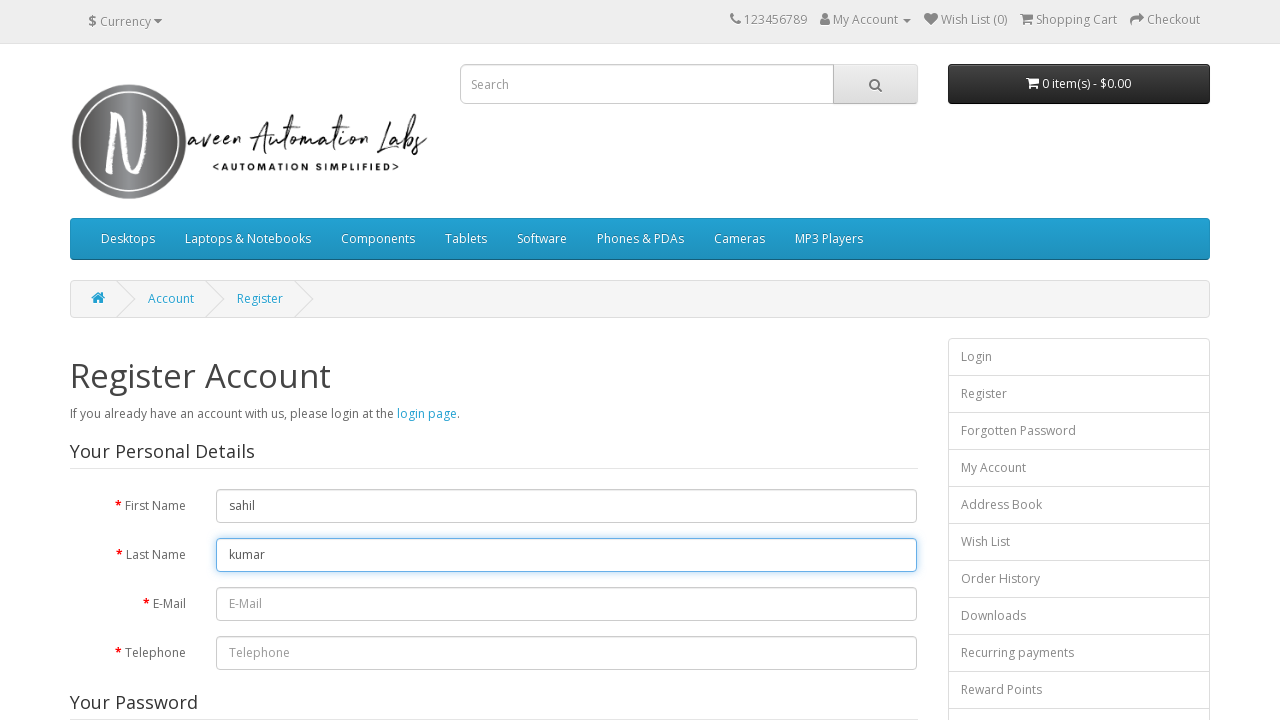

Pressed Tab to navigate to email field
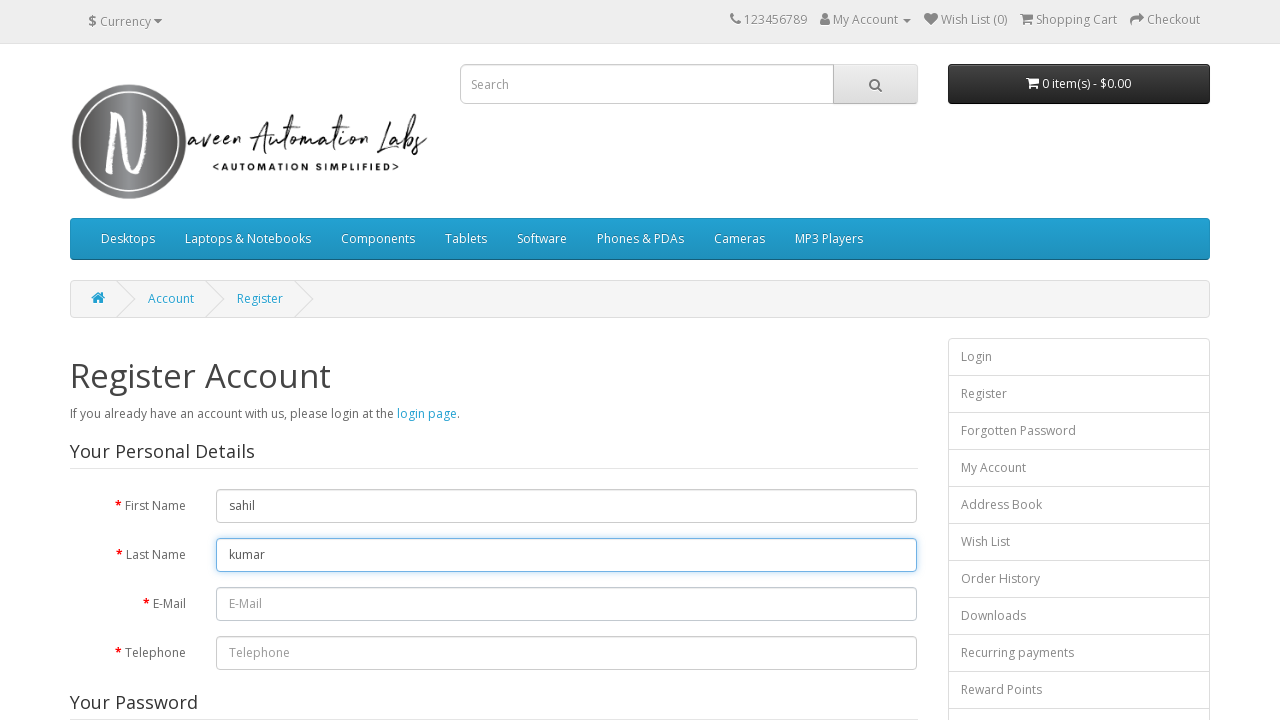

Entered email 'testuser@example.com'
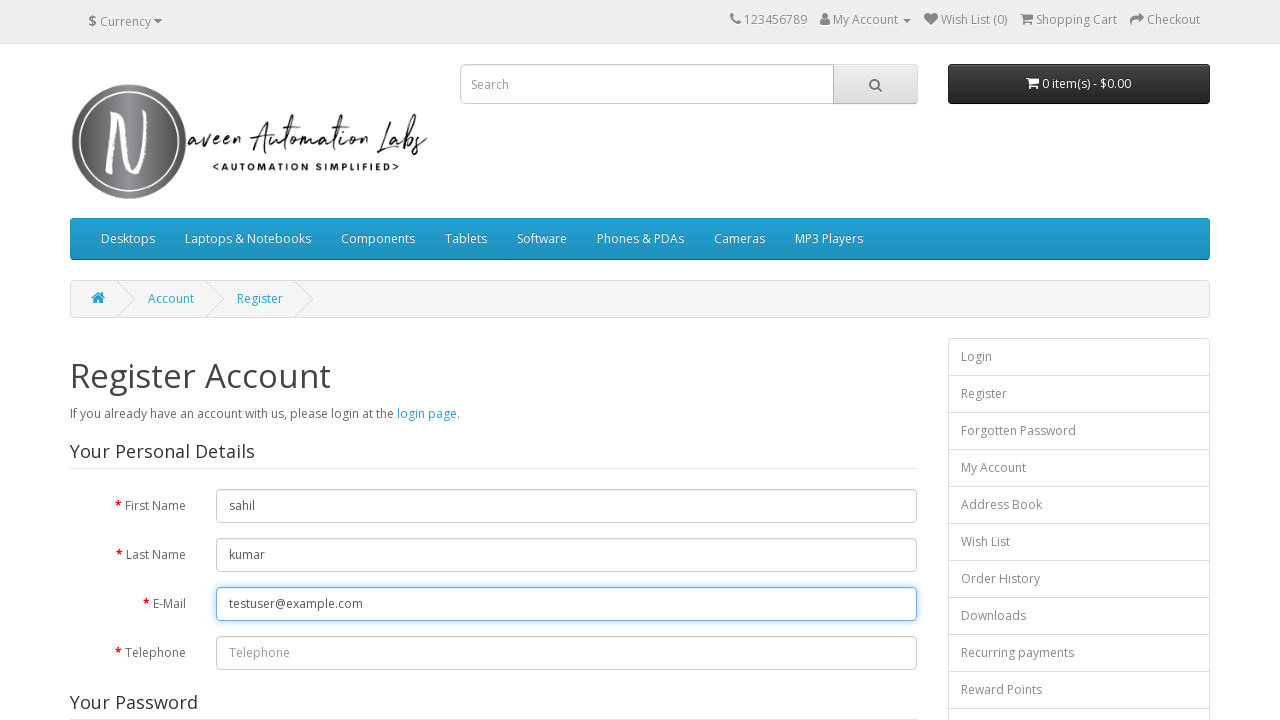

Pressed Tab to navigate to telephone field
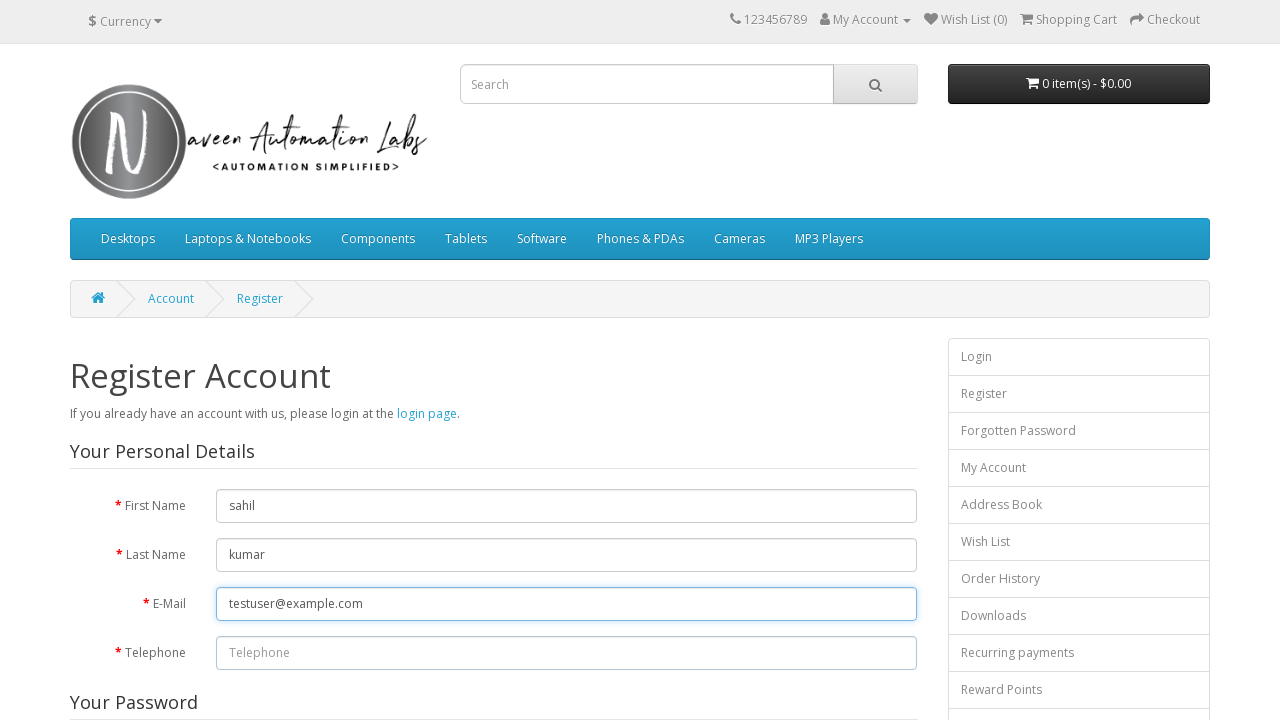

Entered telephone number '9876543210'
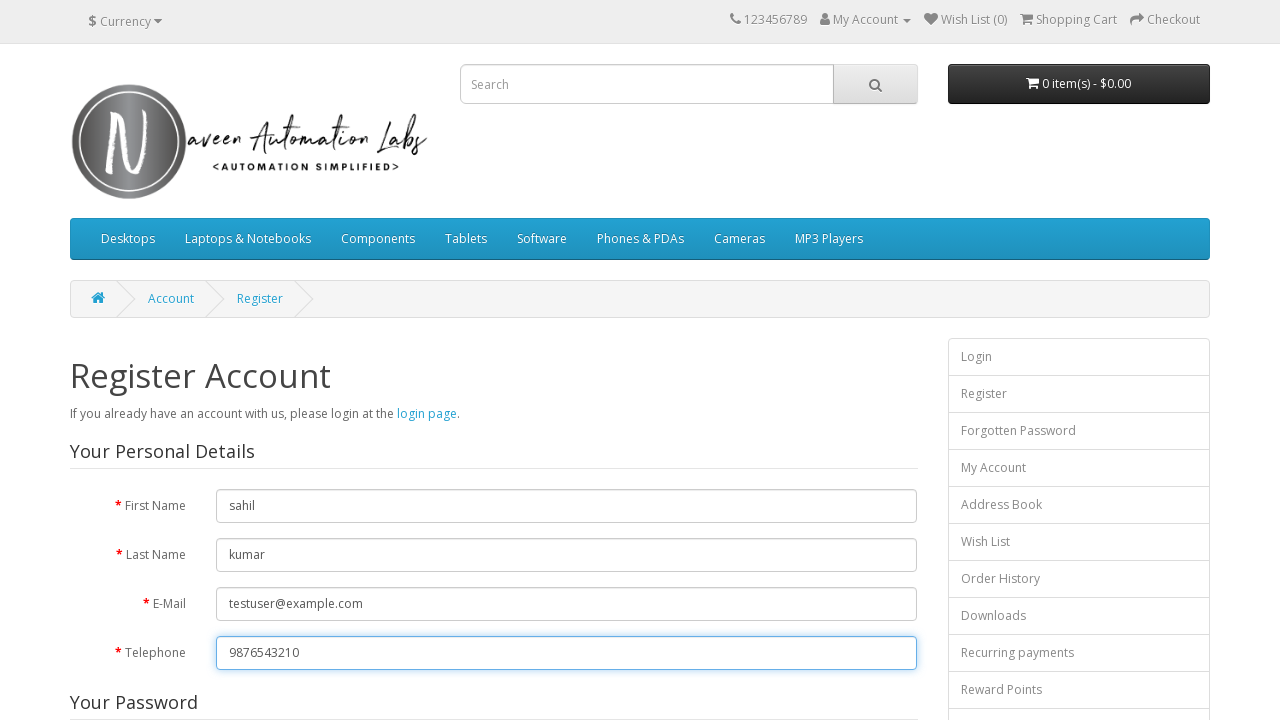

Pressed Tab to navigate to password field
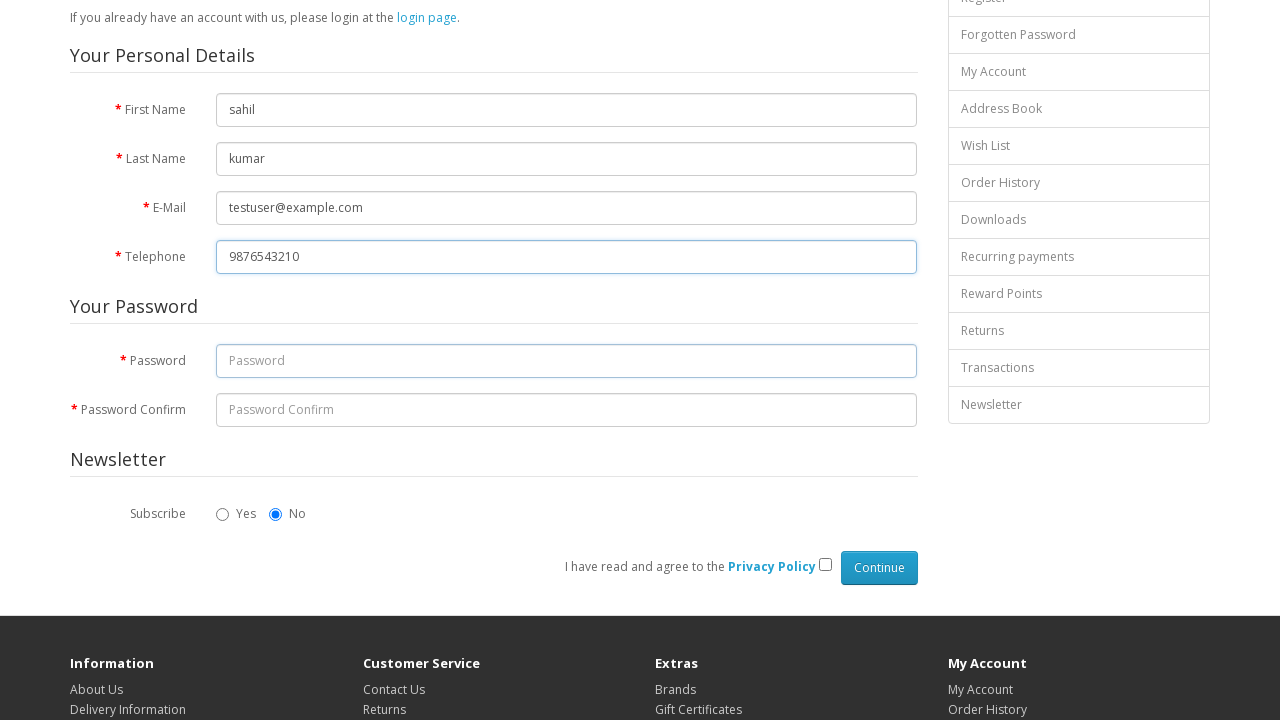

Entered password 'TestPass@123'
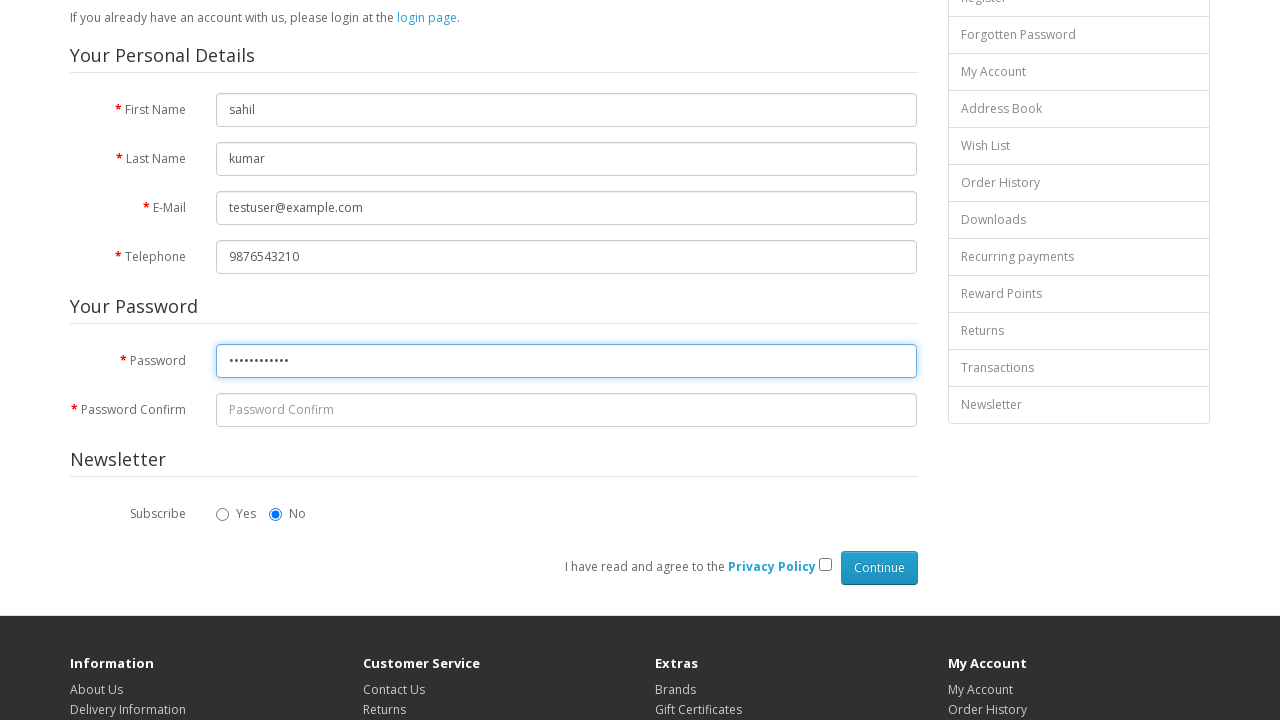

Pressed Tab to navigate to confirm password field
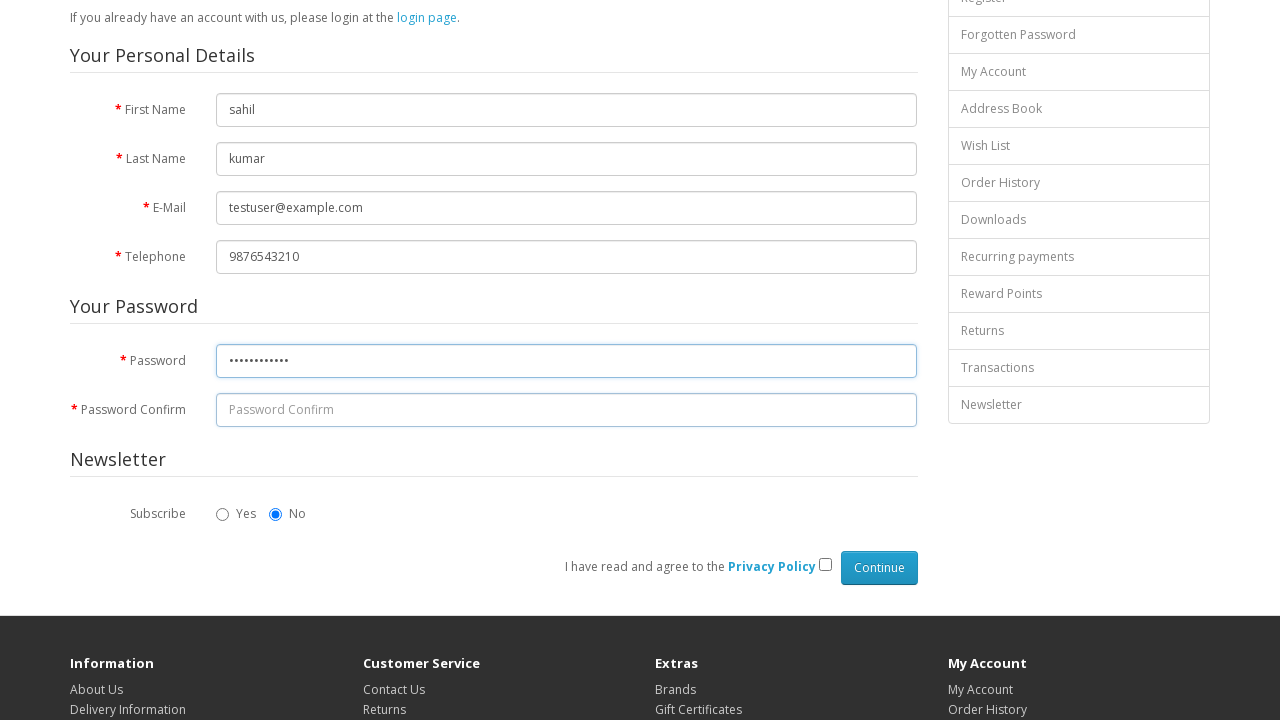

Entered confirm password 'TestPass@123'
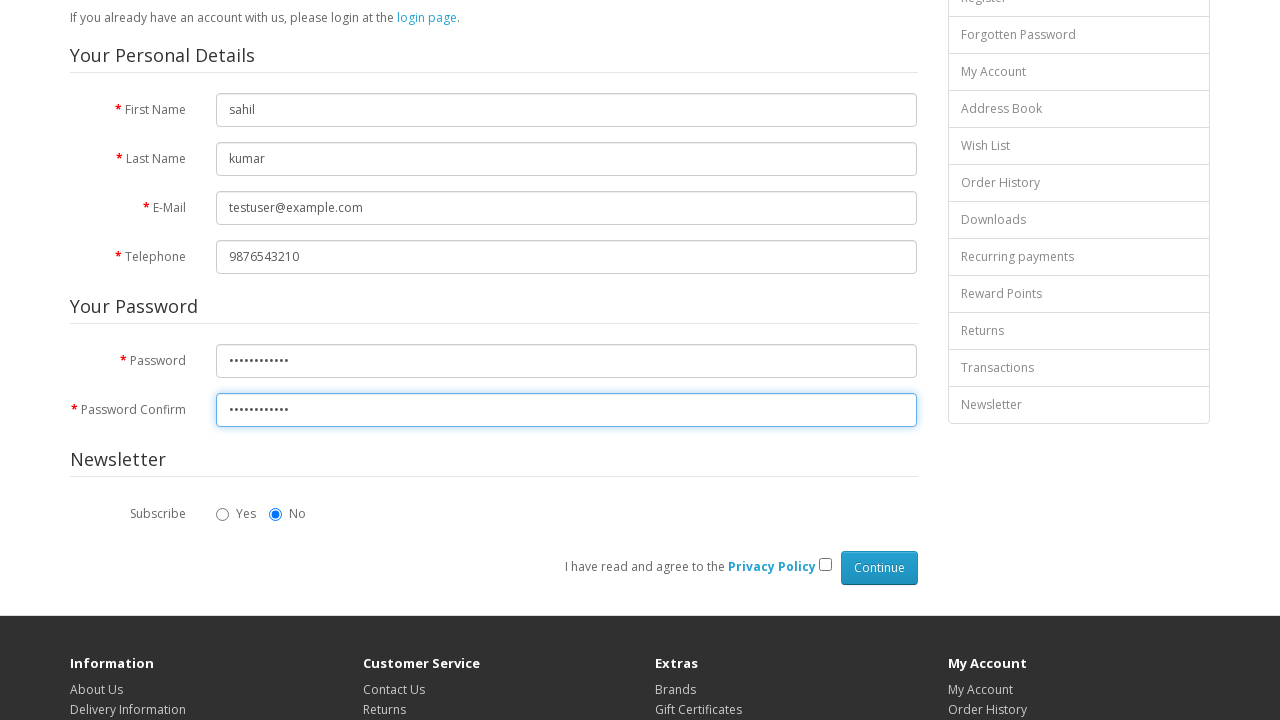

Pressed Tab to navigate past newsletter radio buttons (first press)
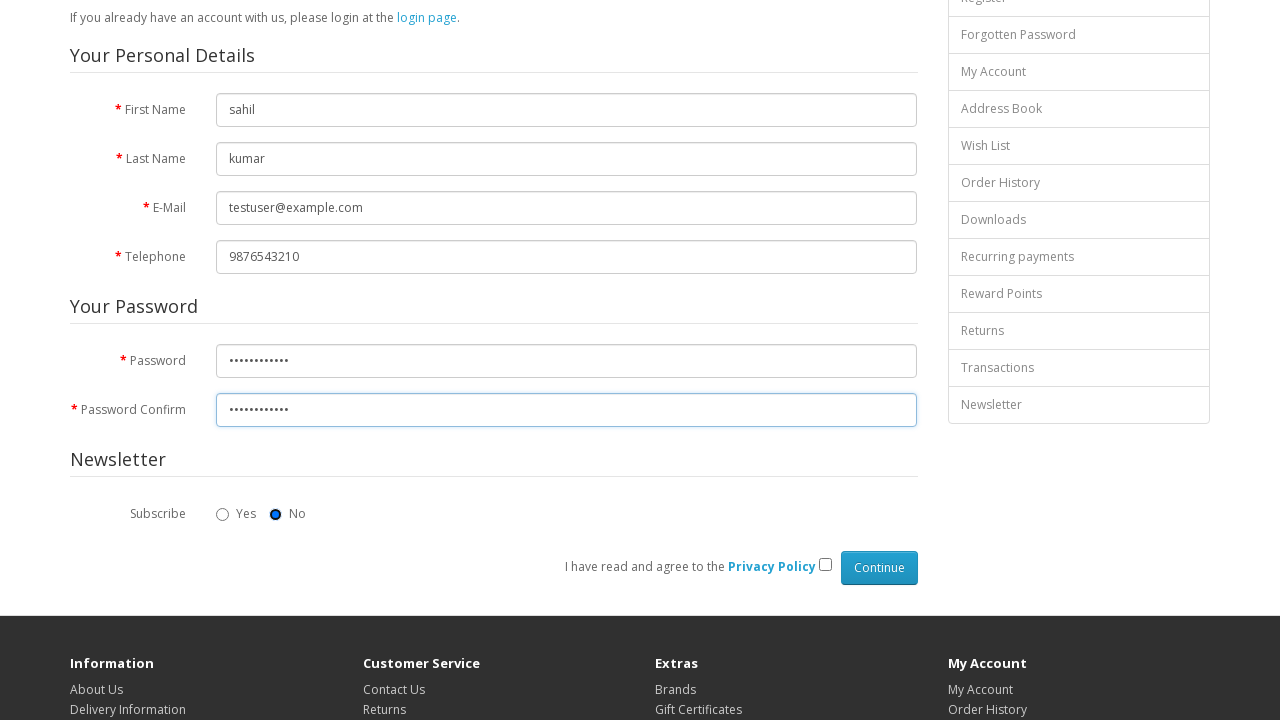

Pressed Tab to navigate past newsletter radio buttons (second press)
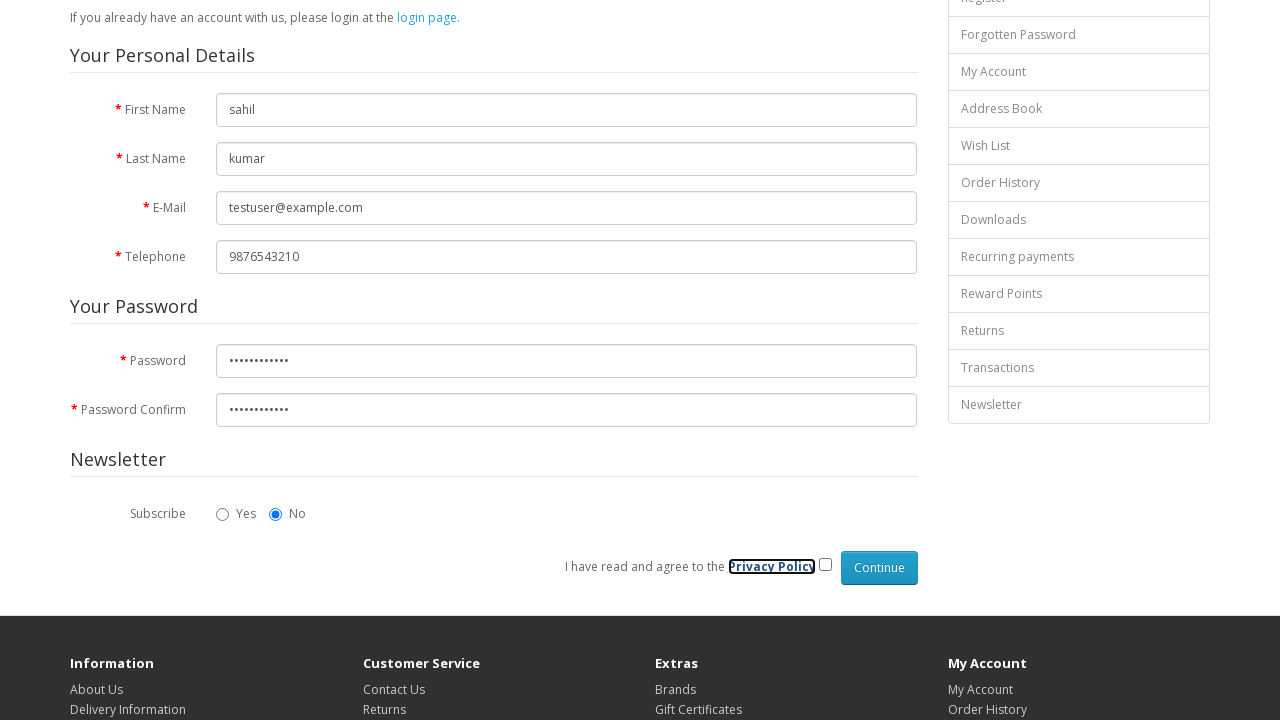

Pressed Tab to navigate to privacy policy checkbox
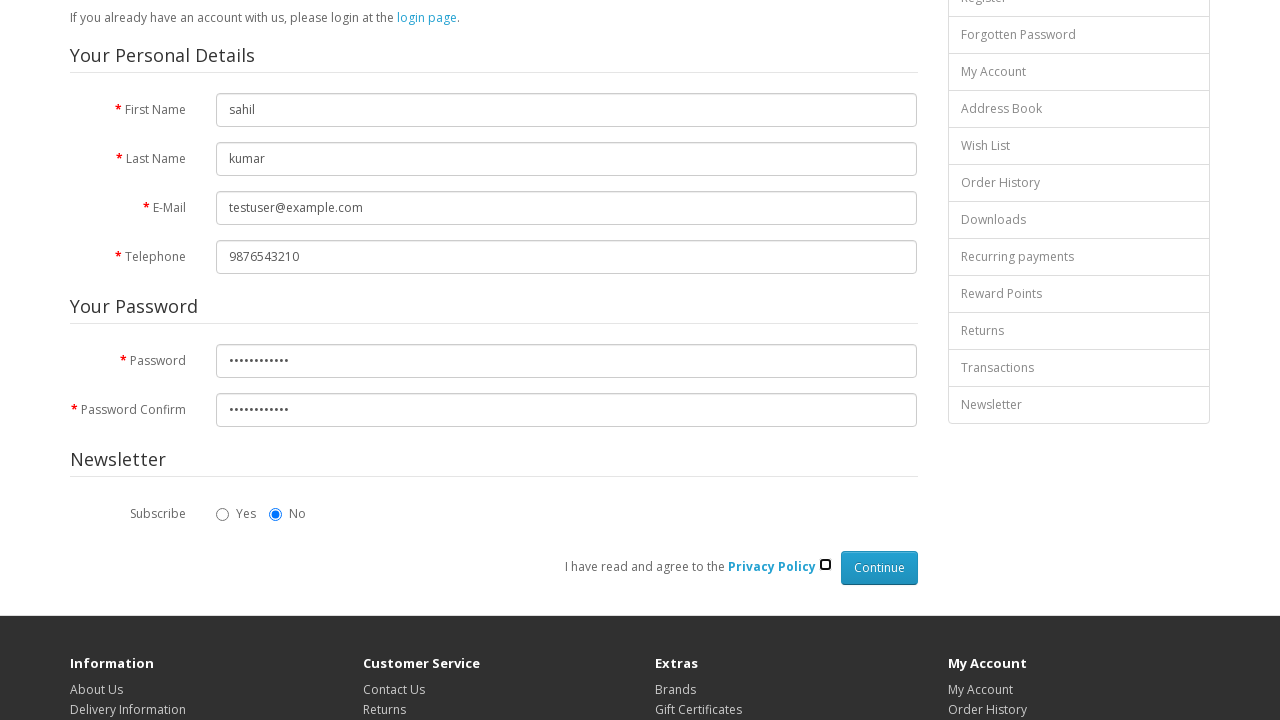

Pressed Space to check the privacy policy checkbox
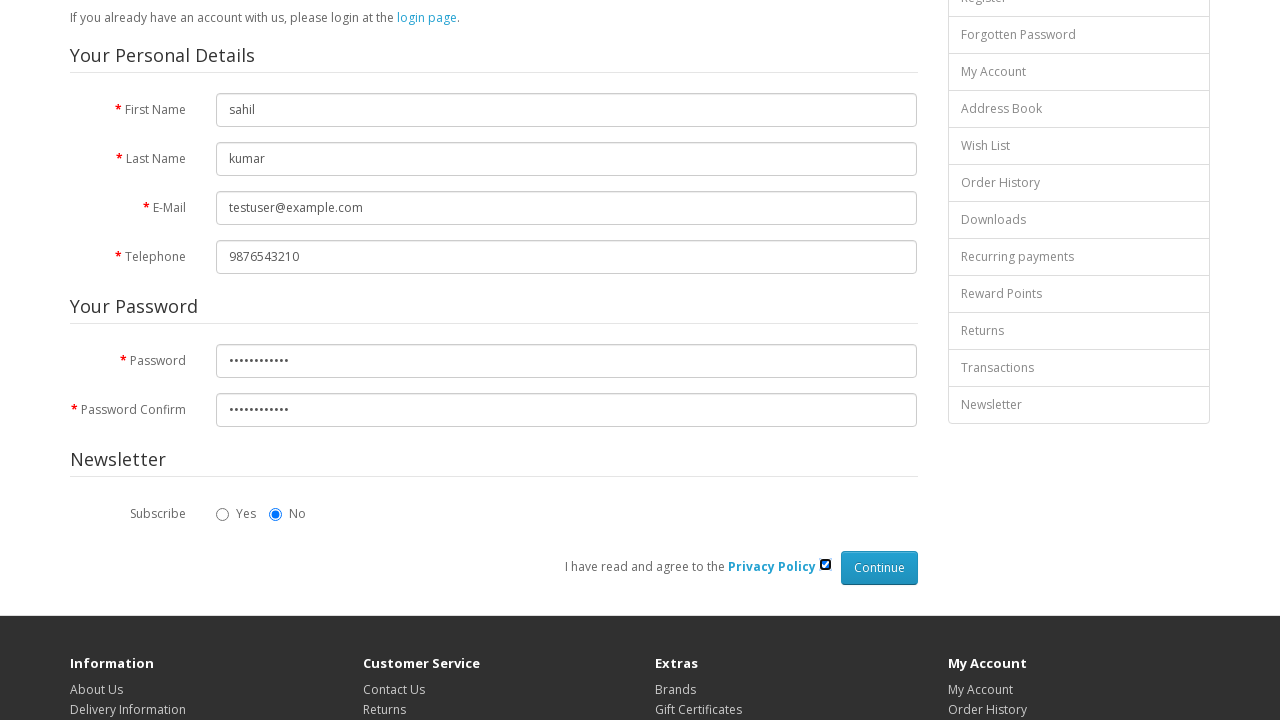

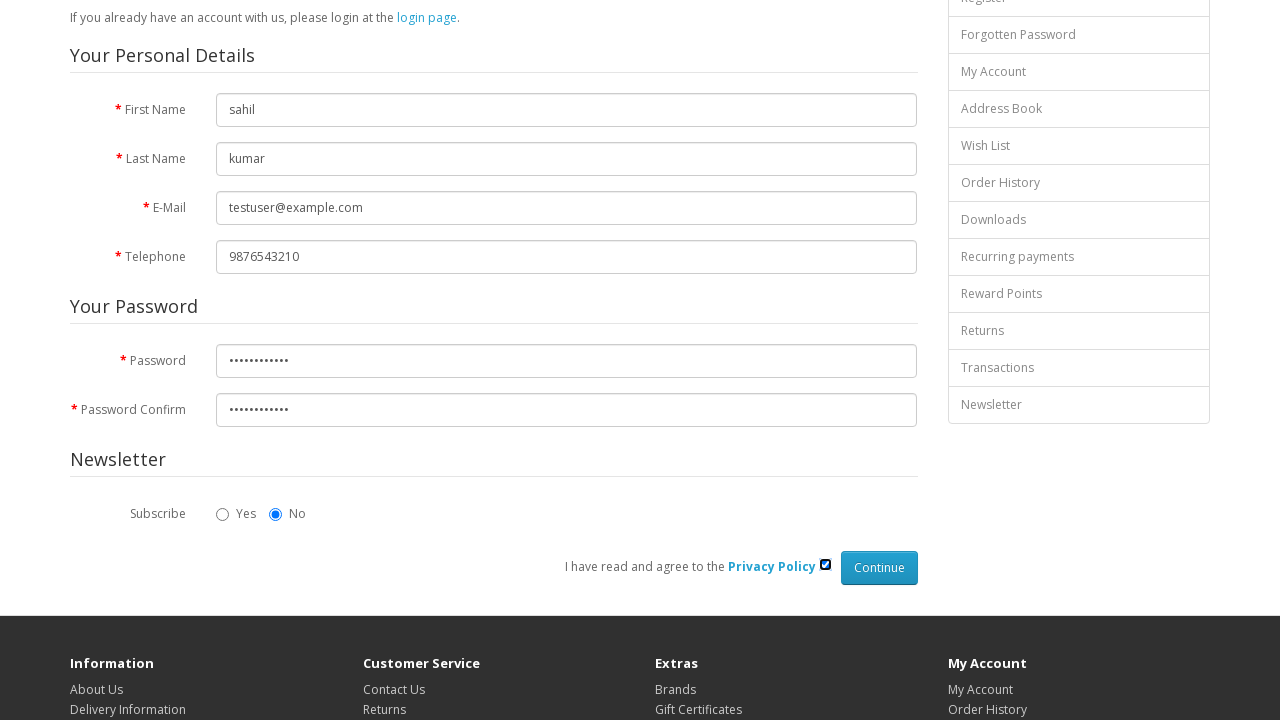